Tests search functionality by switching to Russian, entering a search term, selecting categories from dropdowns, and submitting the search form

Starting URL: http://ss.com

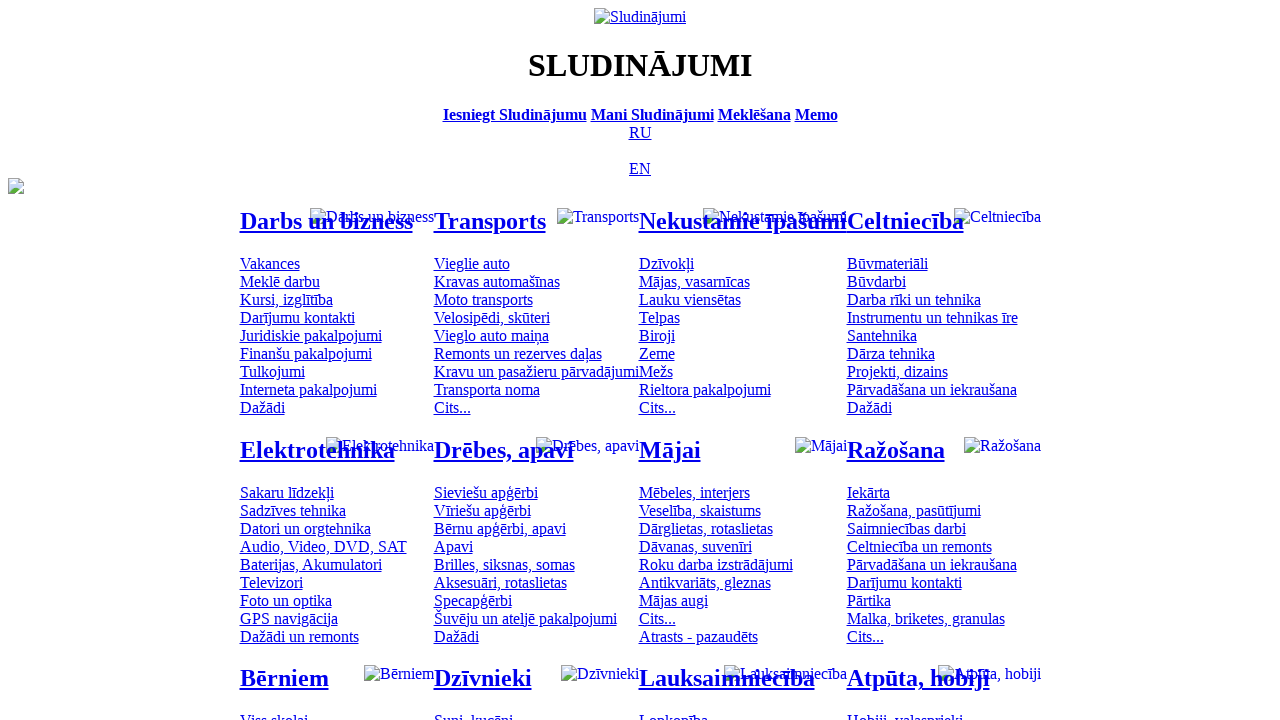

Clicked Russian language option at (640, 132) on [title='По-русски']
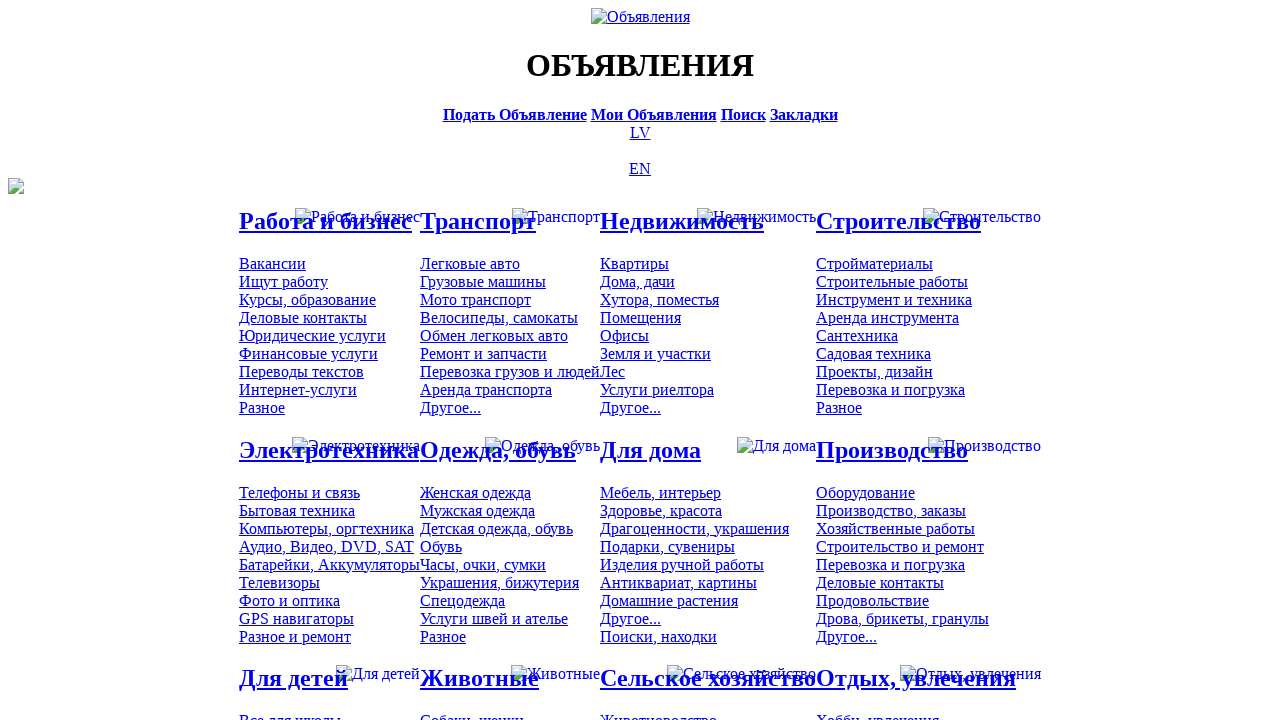

Clicked search bar at (743, 114) on [title='Искать объявления']
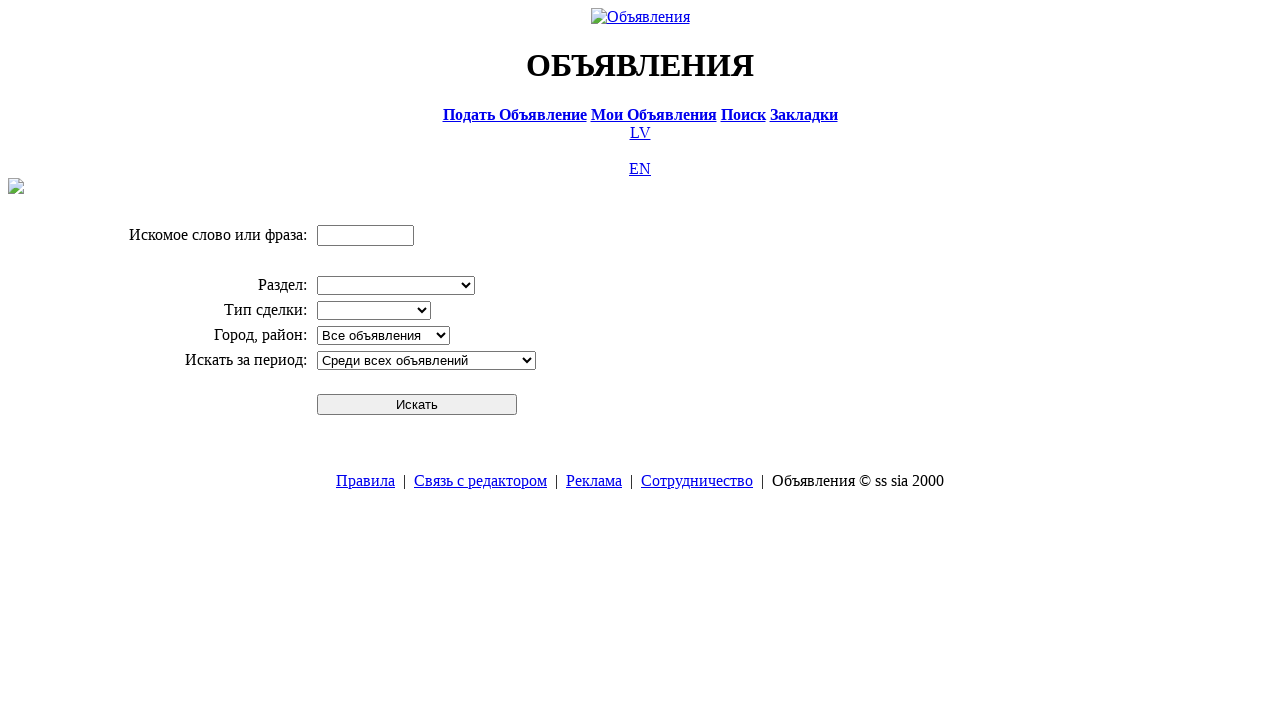

Entered search term 'Компьютер' on input[name='txt']
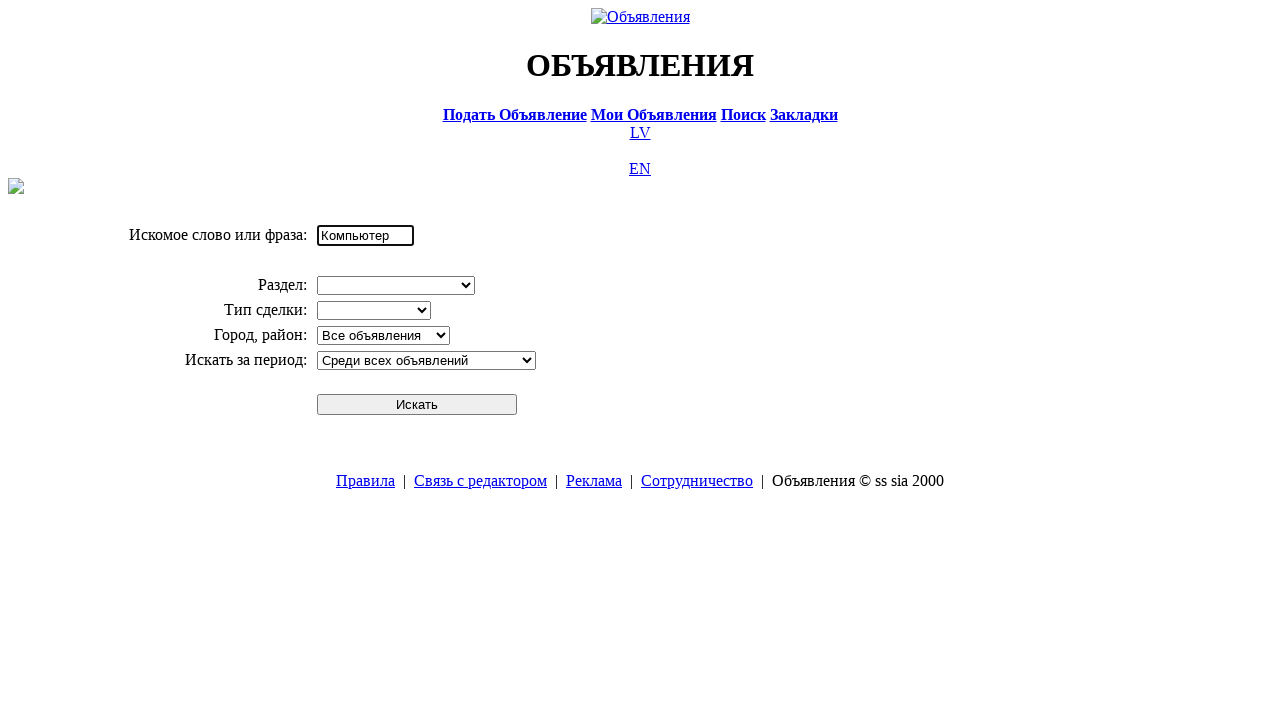

Selected 'Электротехника' from division dropdown on select[name='cid_0']
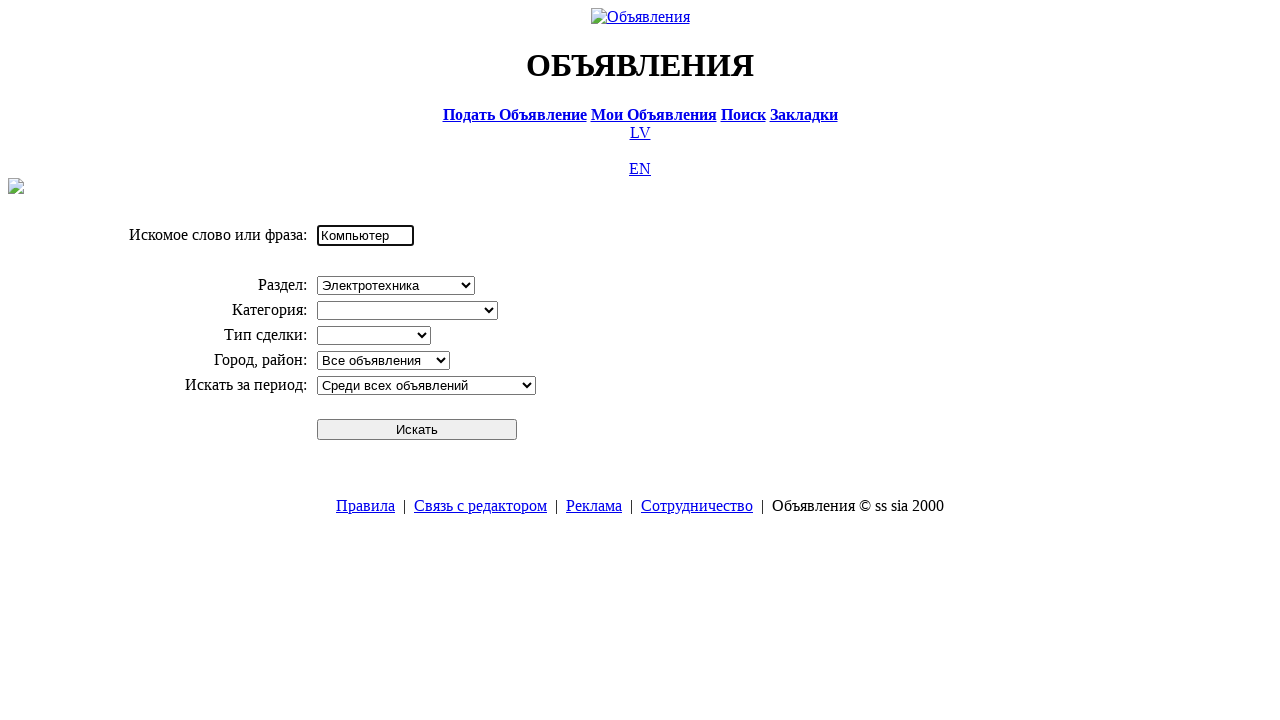

Selected 'Компьютеры, оргтехника' from category dropdown on select[name='cid_1']
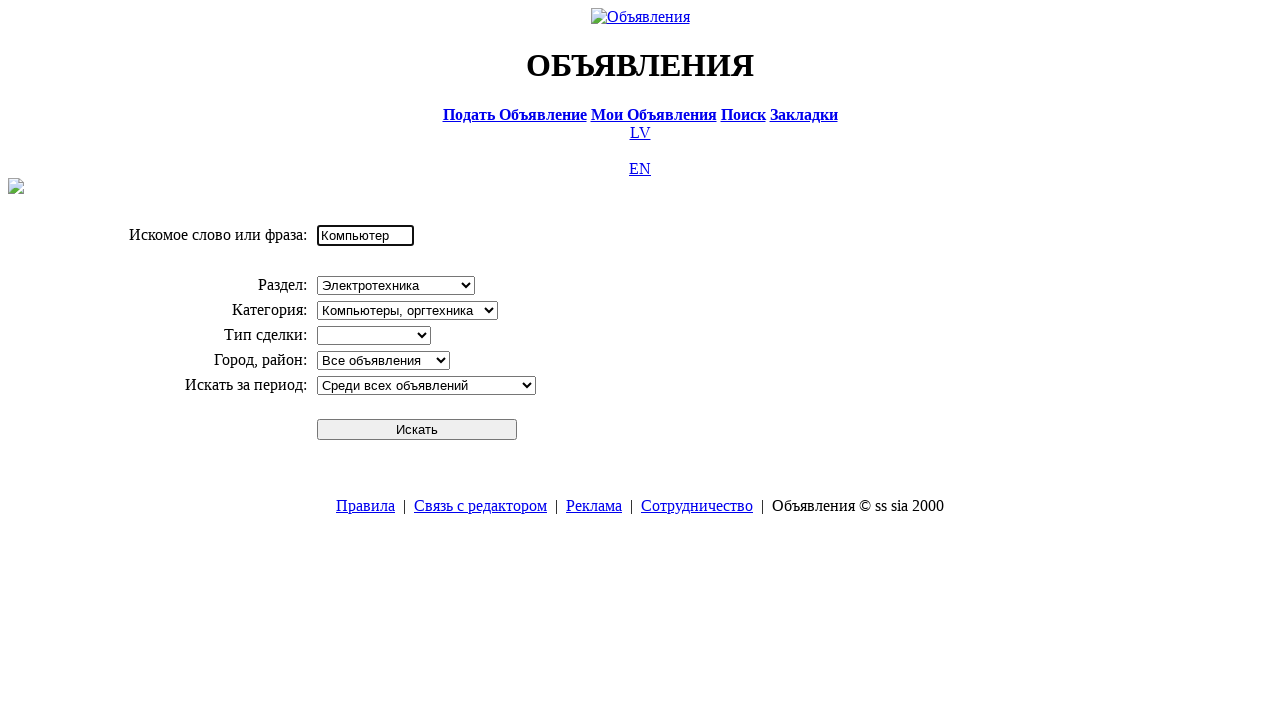

Submitted search form at (417, 429) on #sbtn
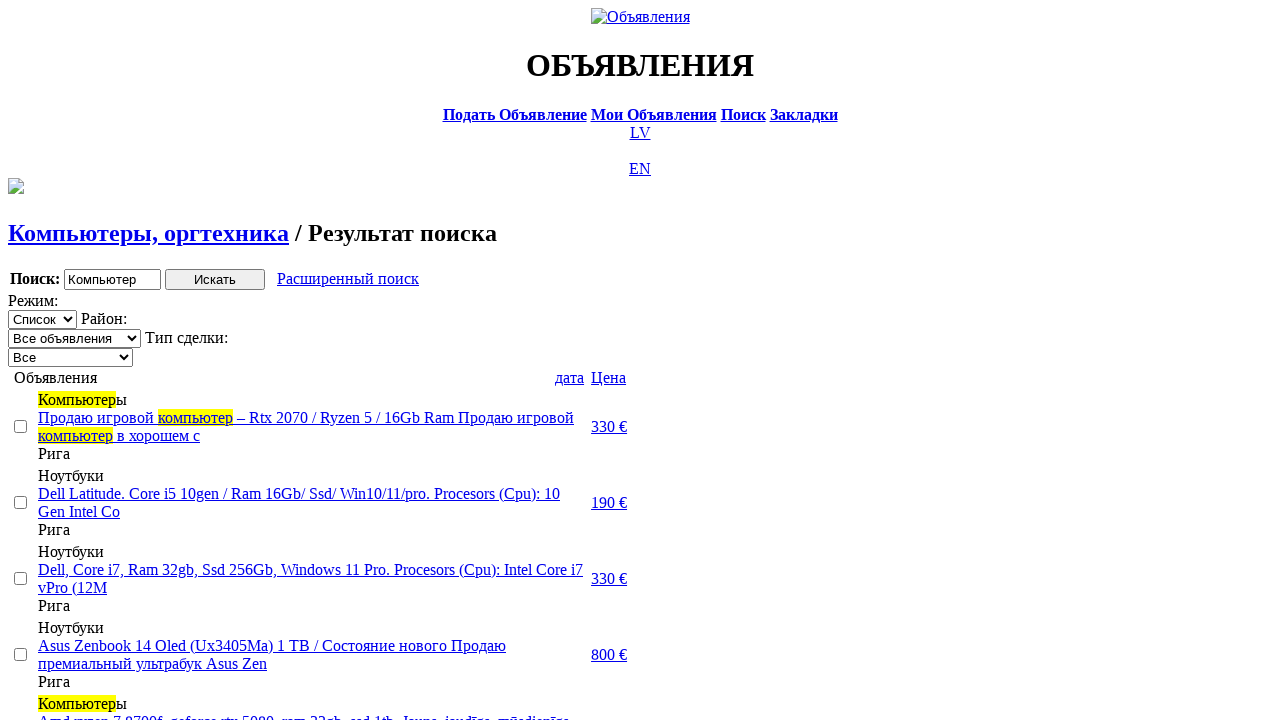

Search results loaded with checkboxes visible
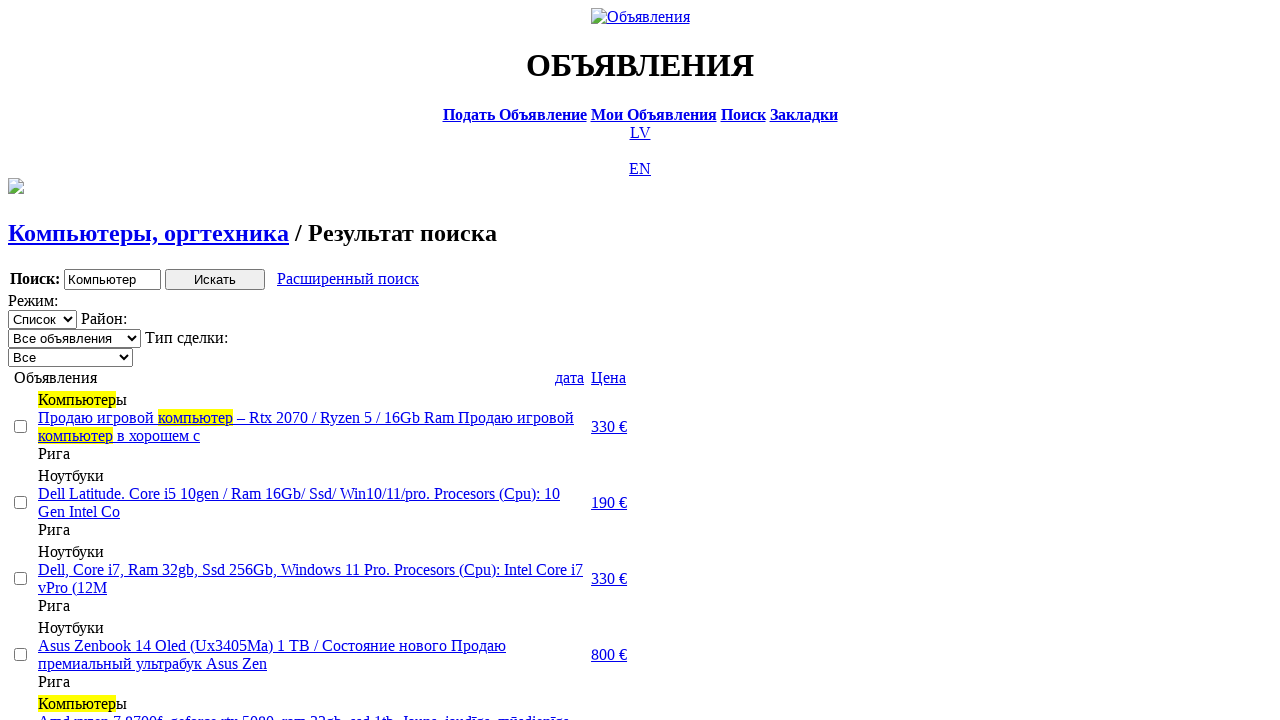

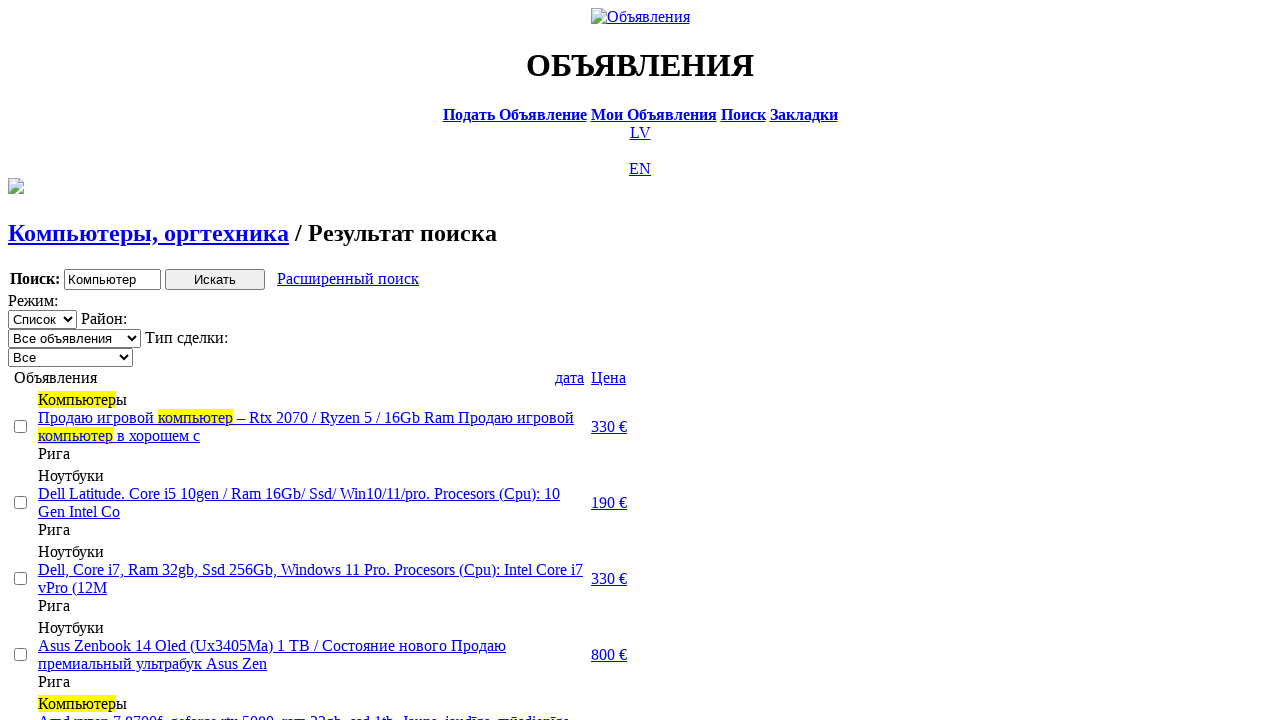